Tests click functionality by clicking "Add Element" button and verifying a new element appears

Starting URL: https://the-internet.herokuapp.com/add_remove_elements/

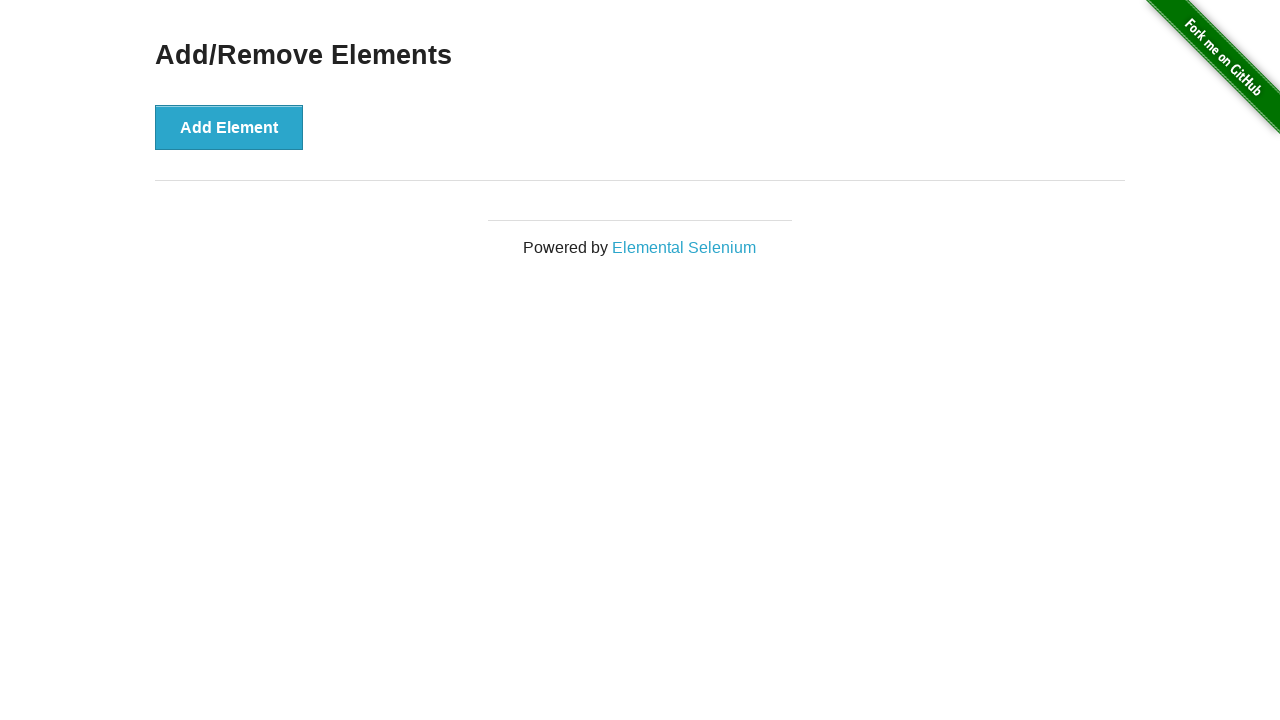

Waited for page to fully load (networkidle)
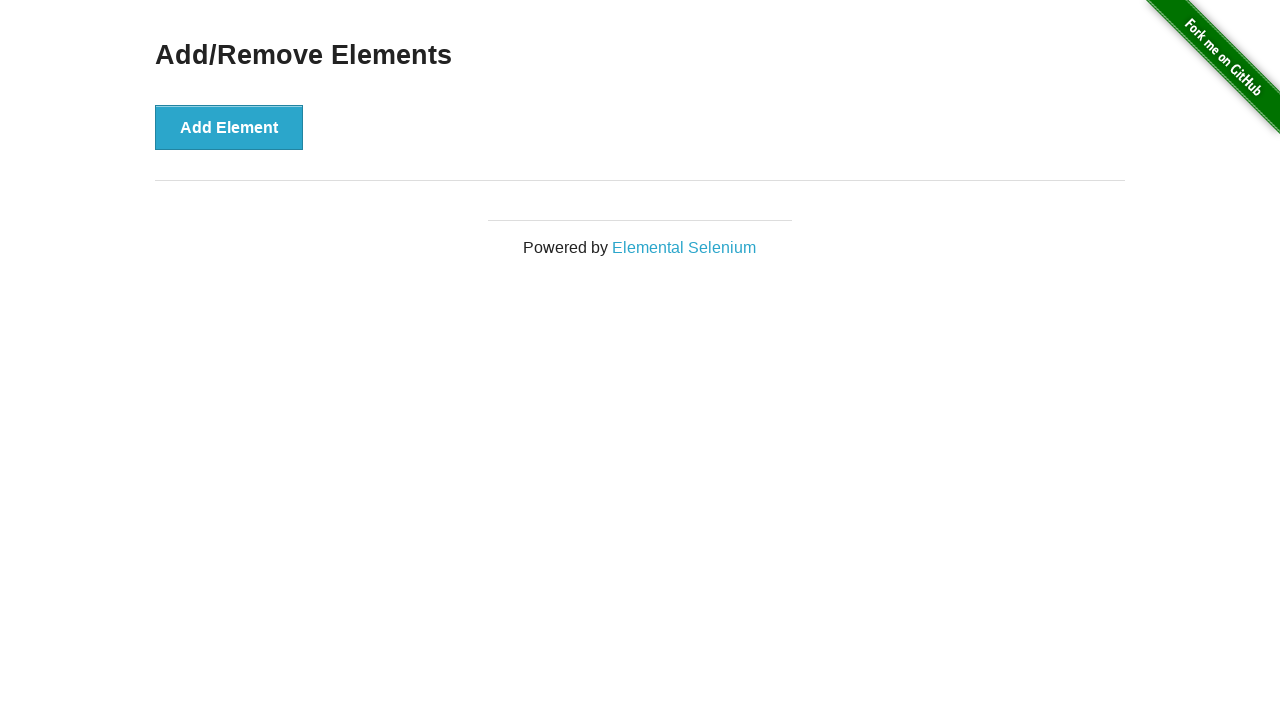

Clicked 'Add Element' button at (229, 127) on button:has-text('Add Element')
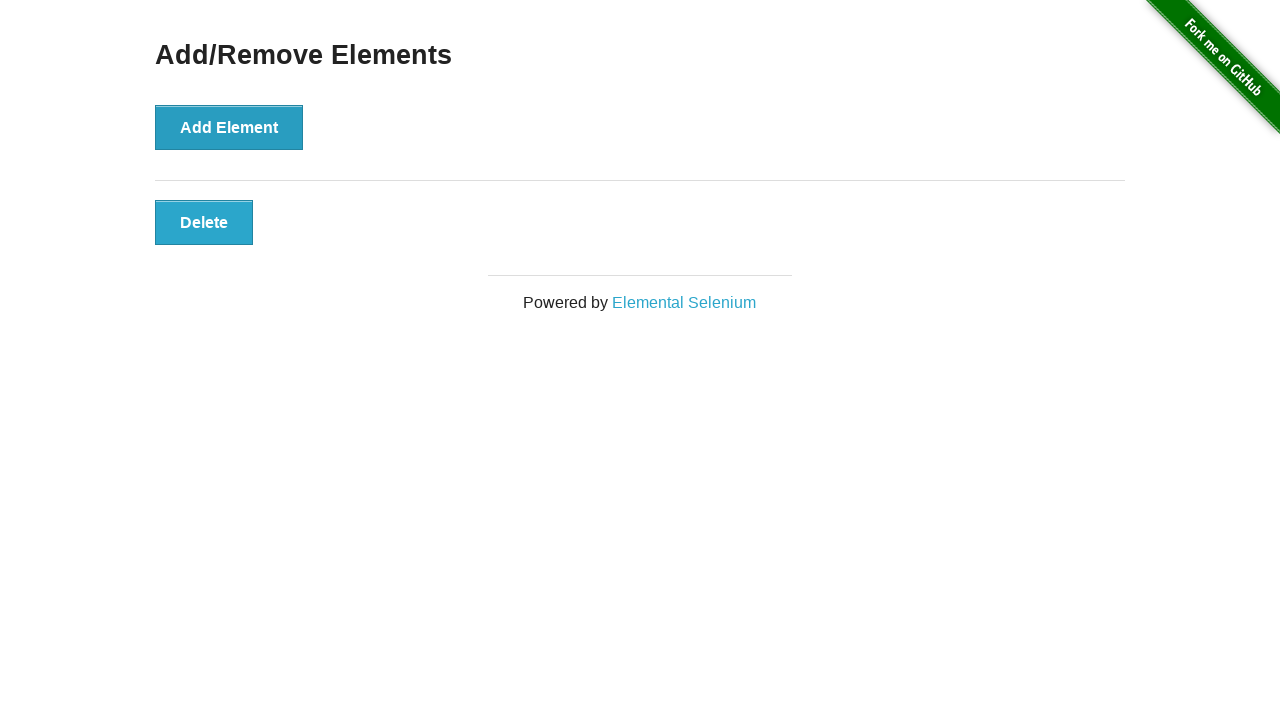

New element with class 'added-manually' appeared on page
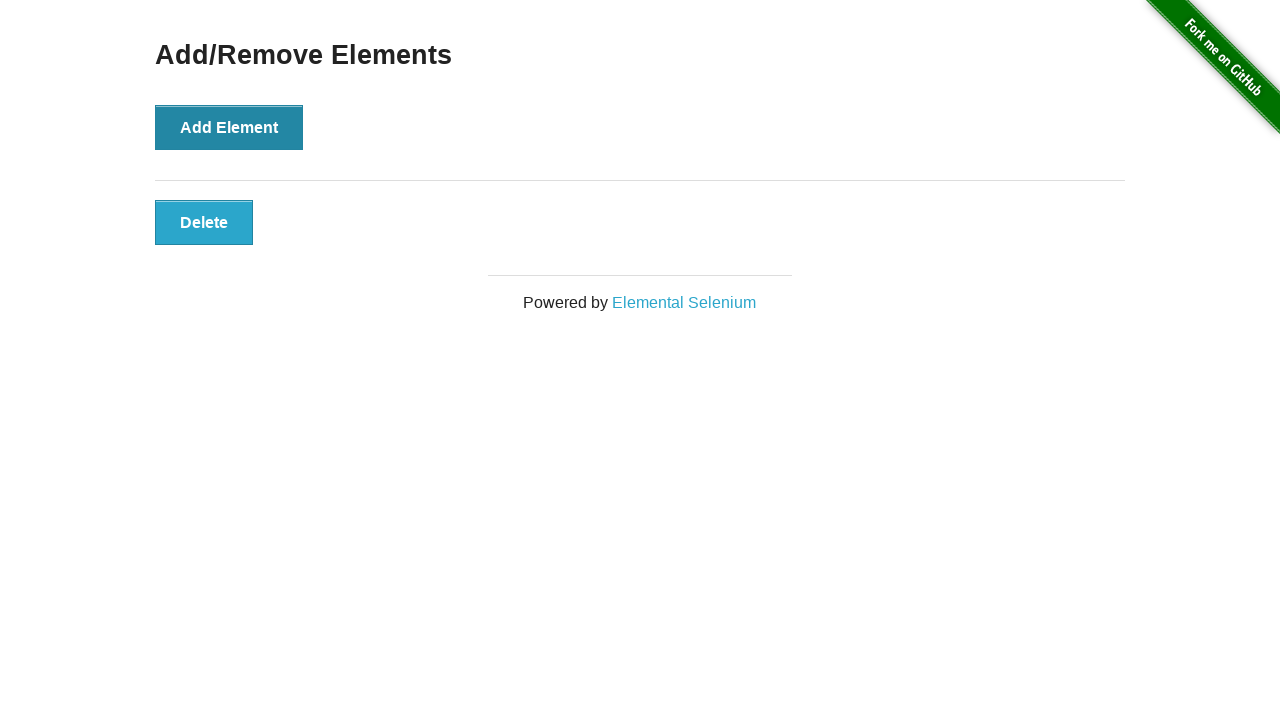

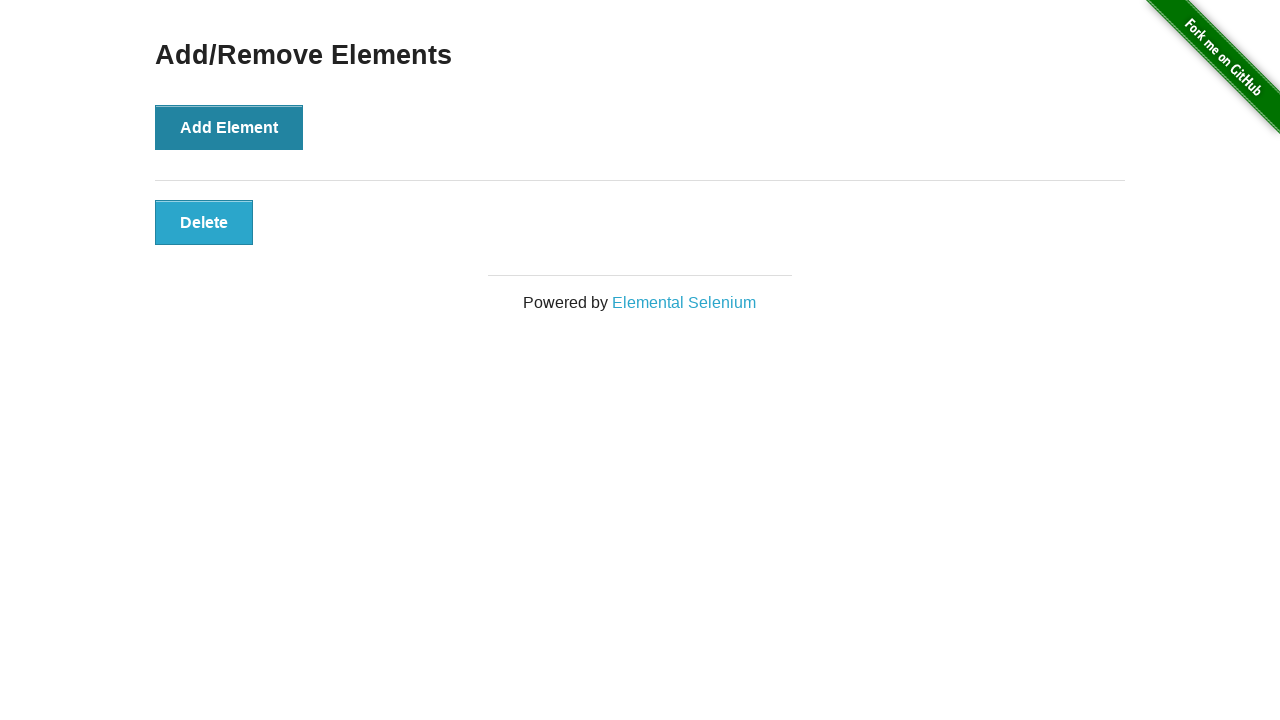